Demonstrates JavaScript executor functionality by finding a "Sign Up" link and changing its text to "Log in" using JavaScript

Starting URL: https://classic.freecrm.com/index.html

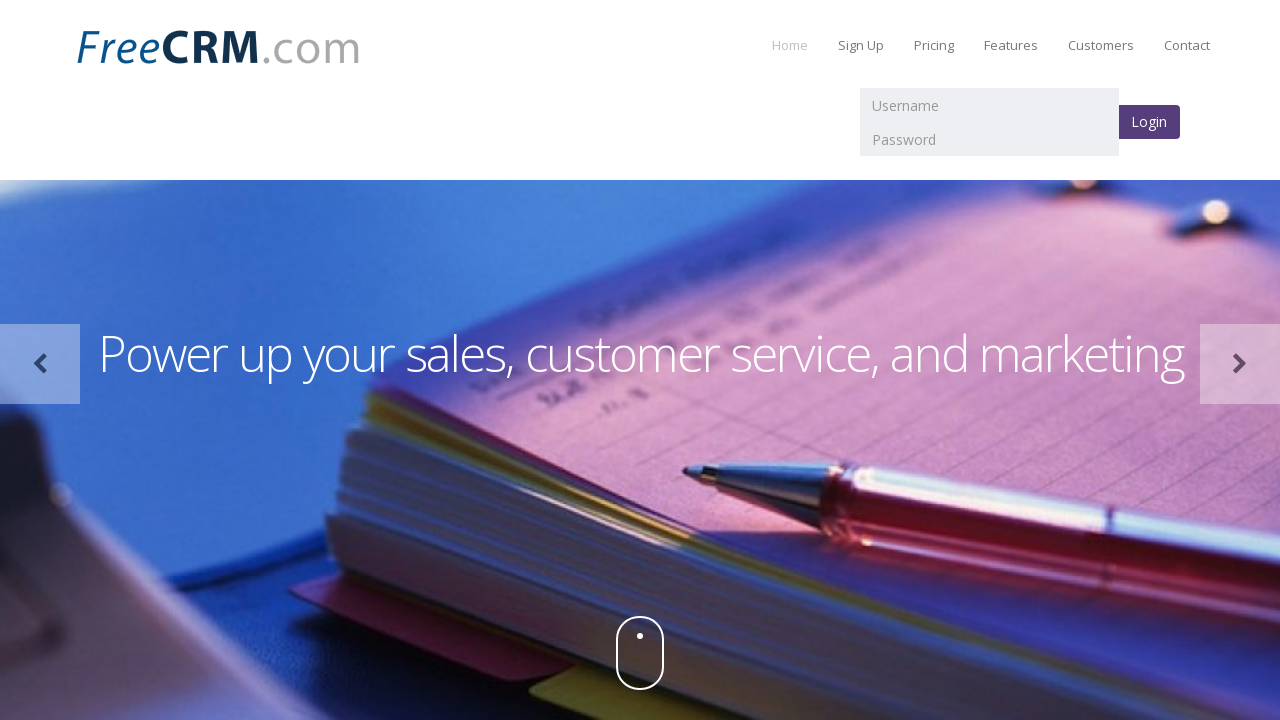

Located the 'Sign Up' link element
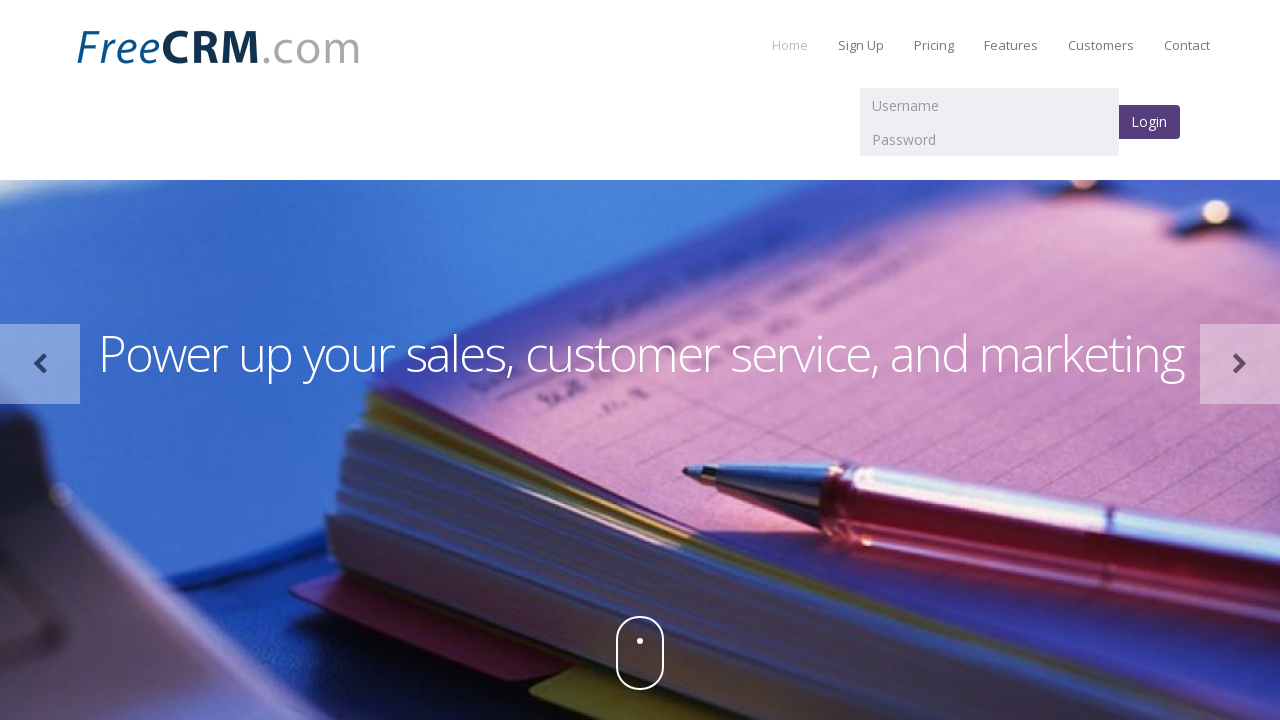

Waited for 'Sign Up' link to become visible
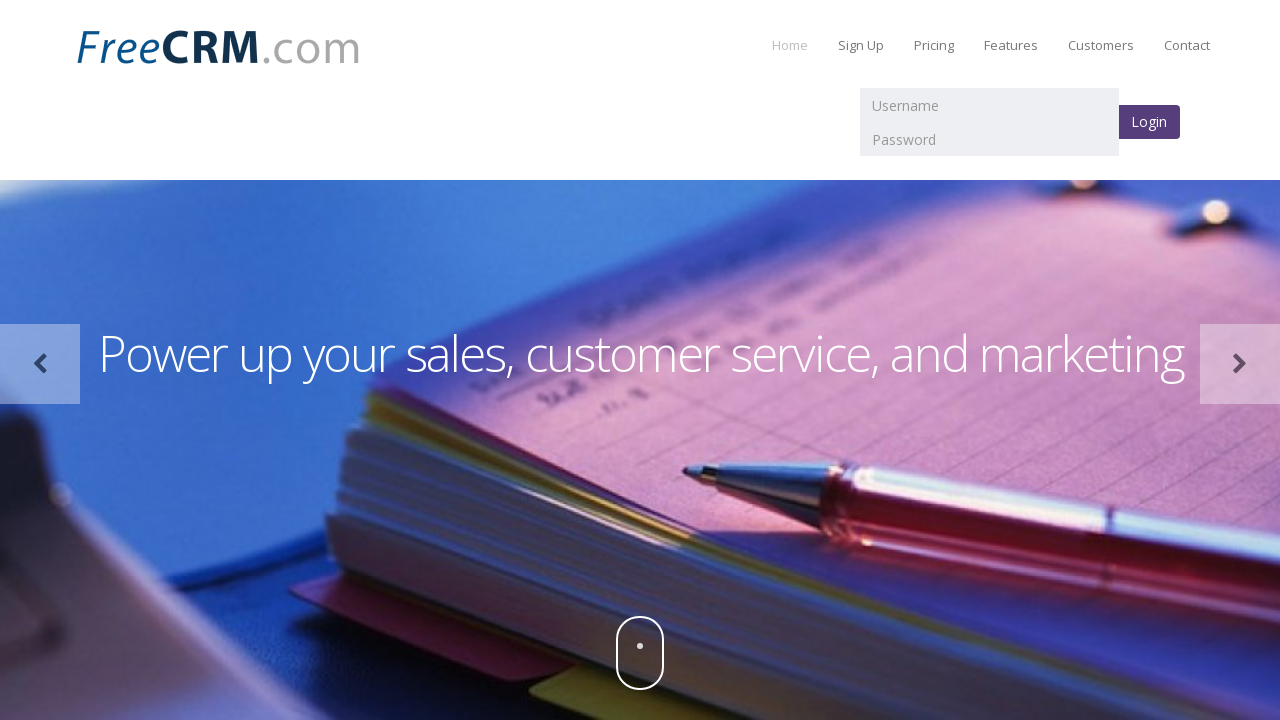

Executed JavaScript to change link text from 'Sign Up' to 'Log in'
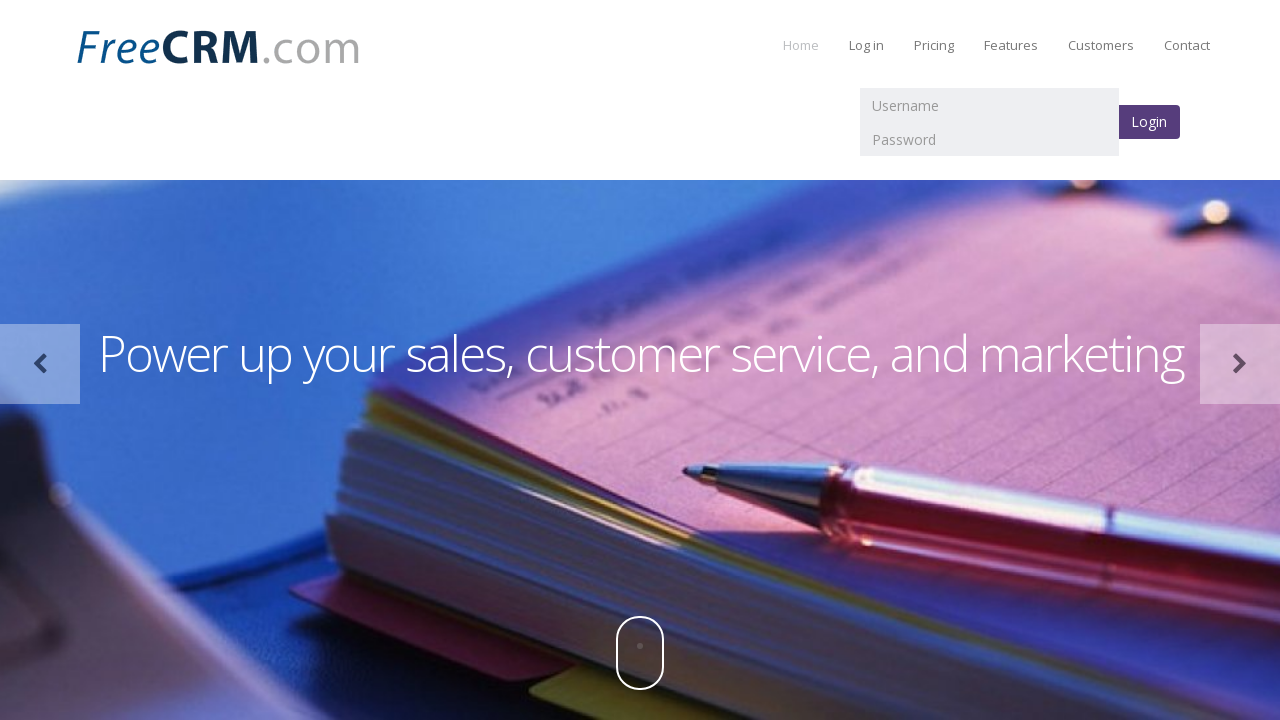

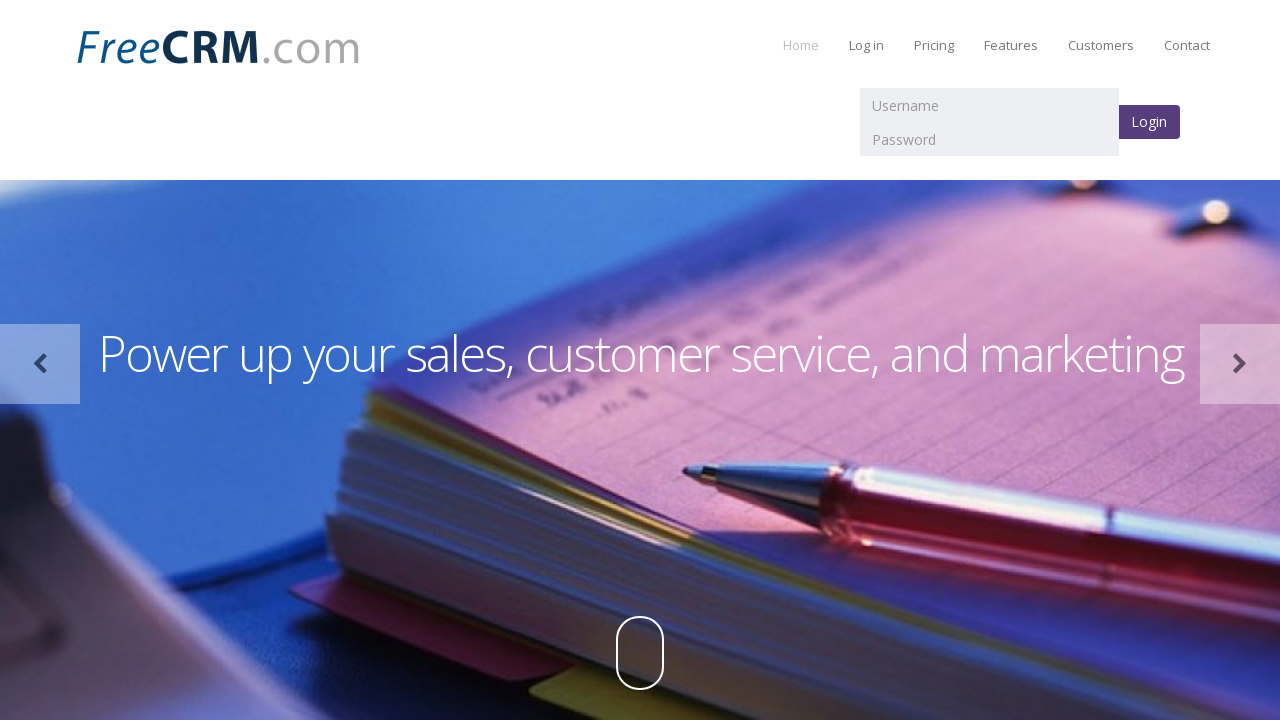